Tests the jQuery UI datepicker widget by switching to an iframe and entering a date value into the date input field

Starting URL: https://jqueryui.com/datepicker/

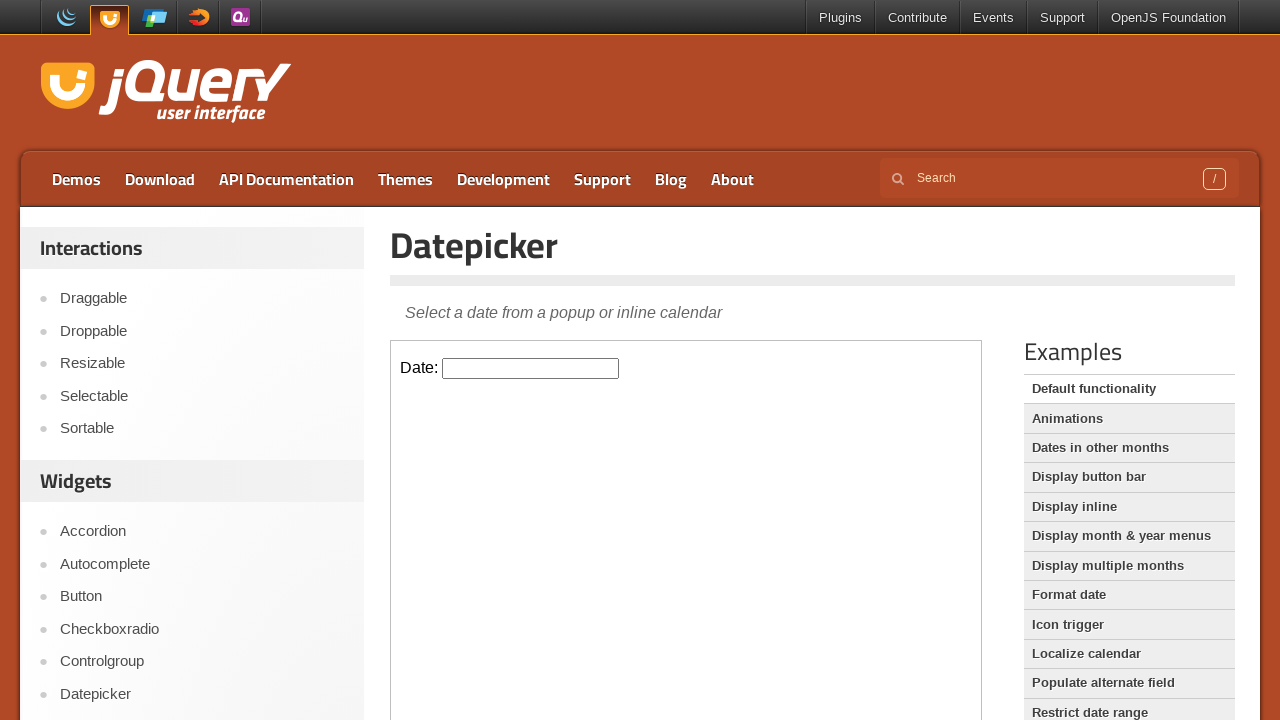

Located the demo-frame iframe containing the datepicker widget
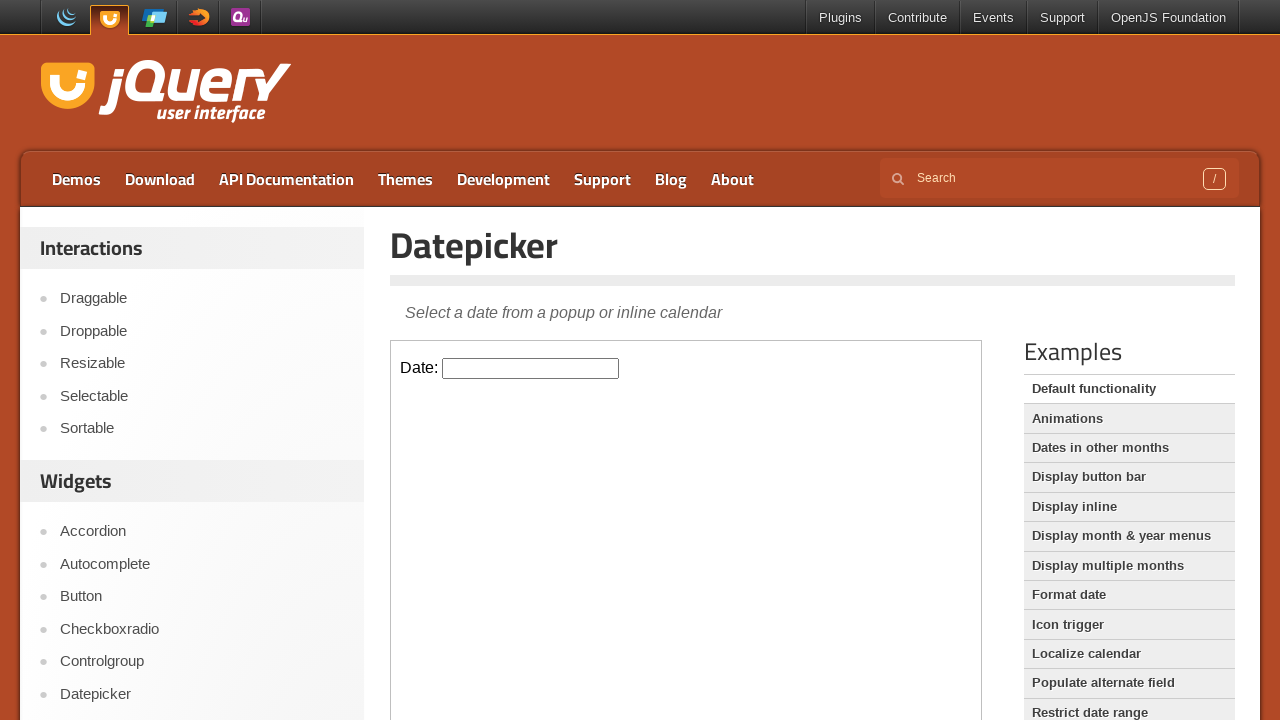

Entered date value '10/19/2025' into the datepicker input field on iframe.demo-frame >> nth=0 >> internal:control=enter-frame >> #datepicker
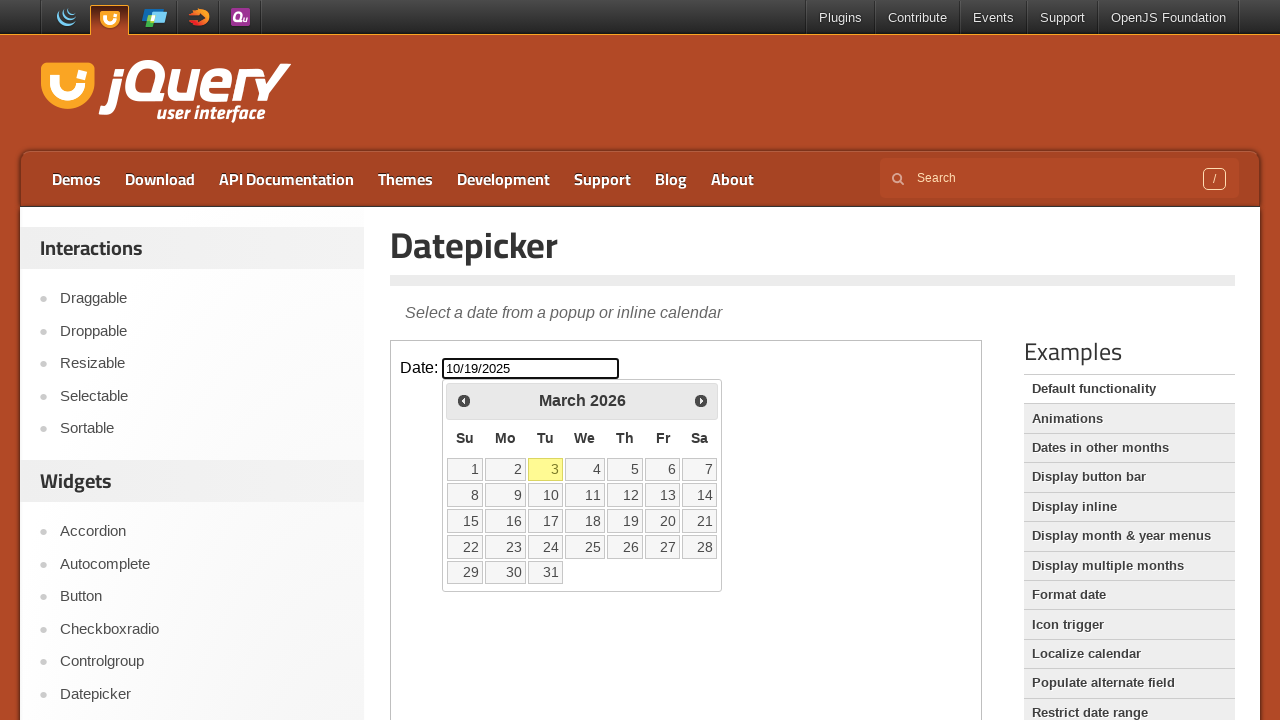

Pressed Enter to confirm the date selection in the datepicker on iframe.demo-frame >> nth=0 >> internal:control=enter-frame >> #datepicker
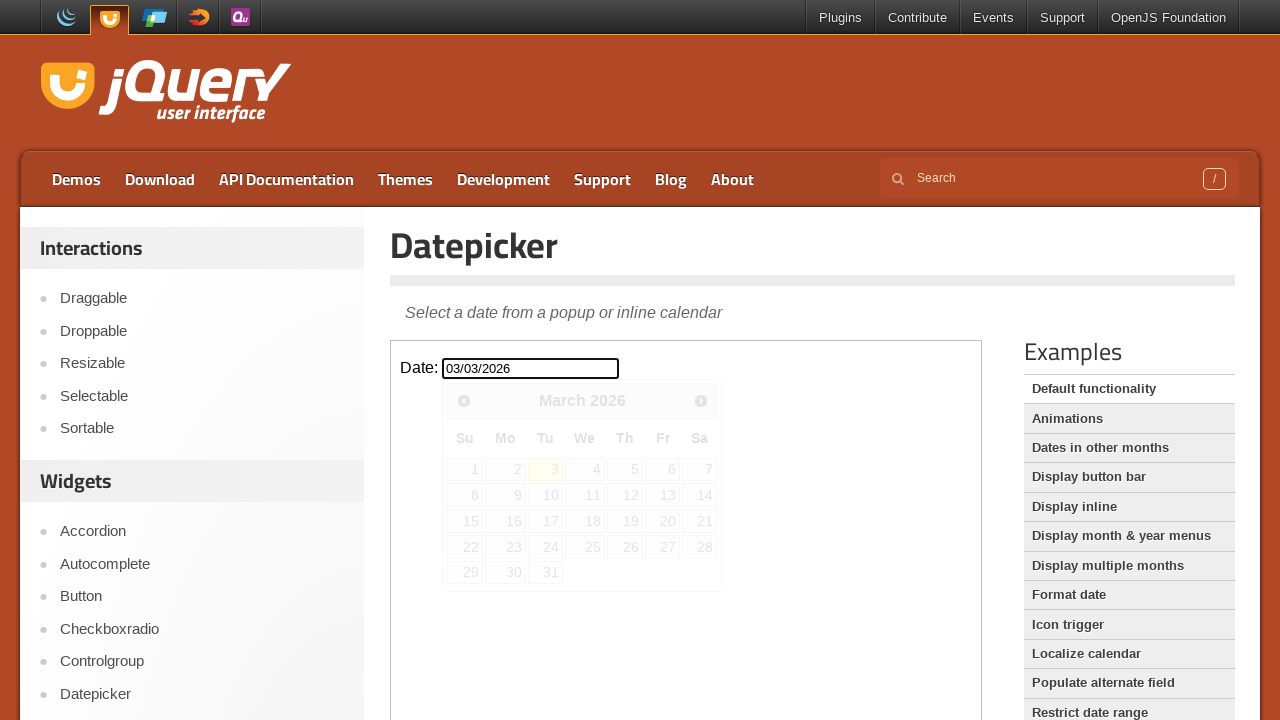

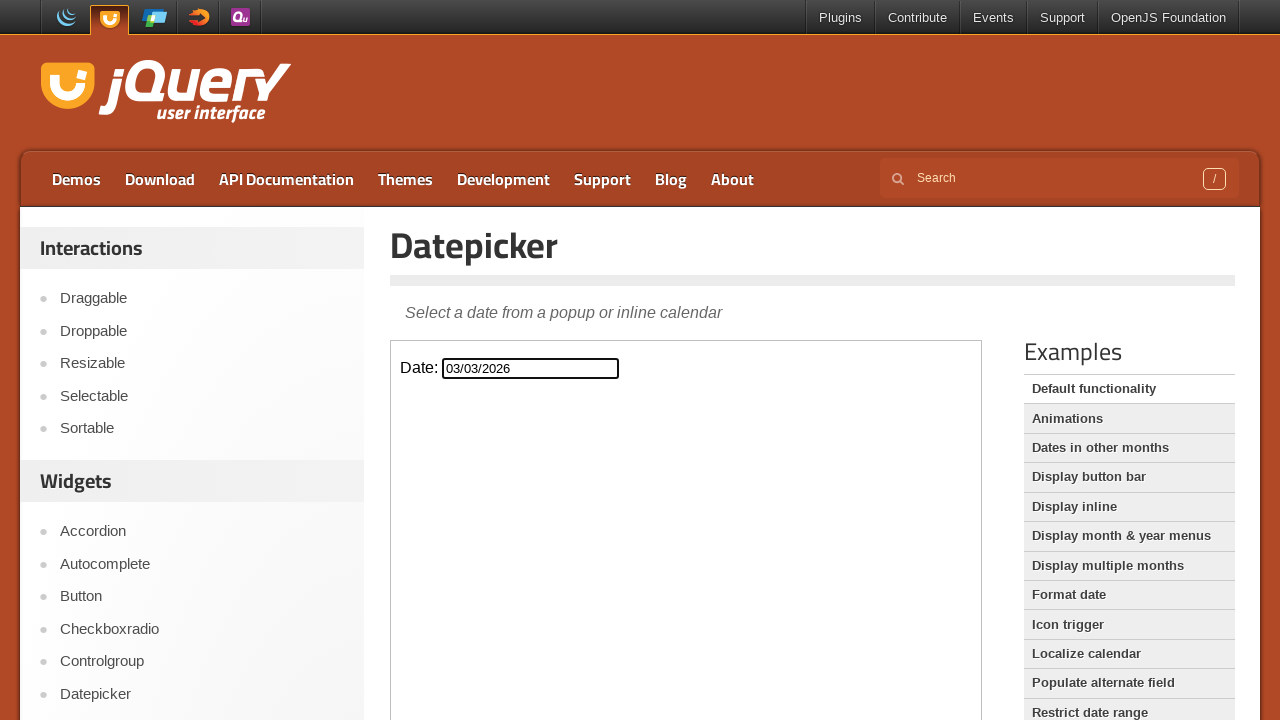